Tests explicit wait functionality by waiting for a landscape image to load on a demo page, then retrieves and verifies the image's src attribute.

Starting URL: https://bonigarcia.dev/selenium-webdriver-java/loading-images.html

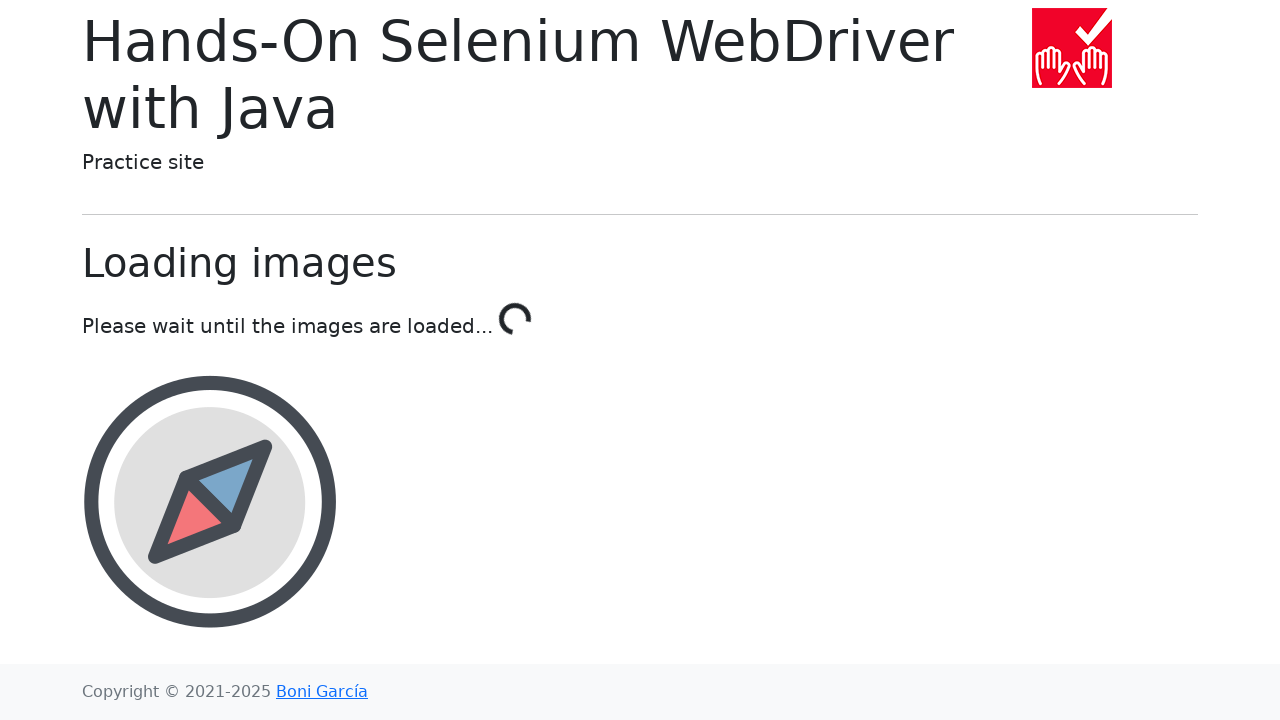

Navigated to loading images demo page
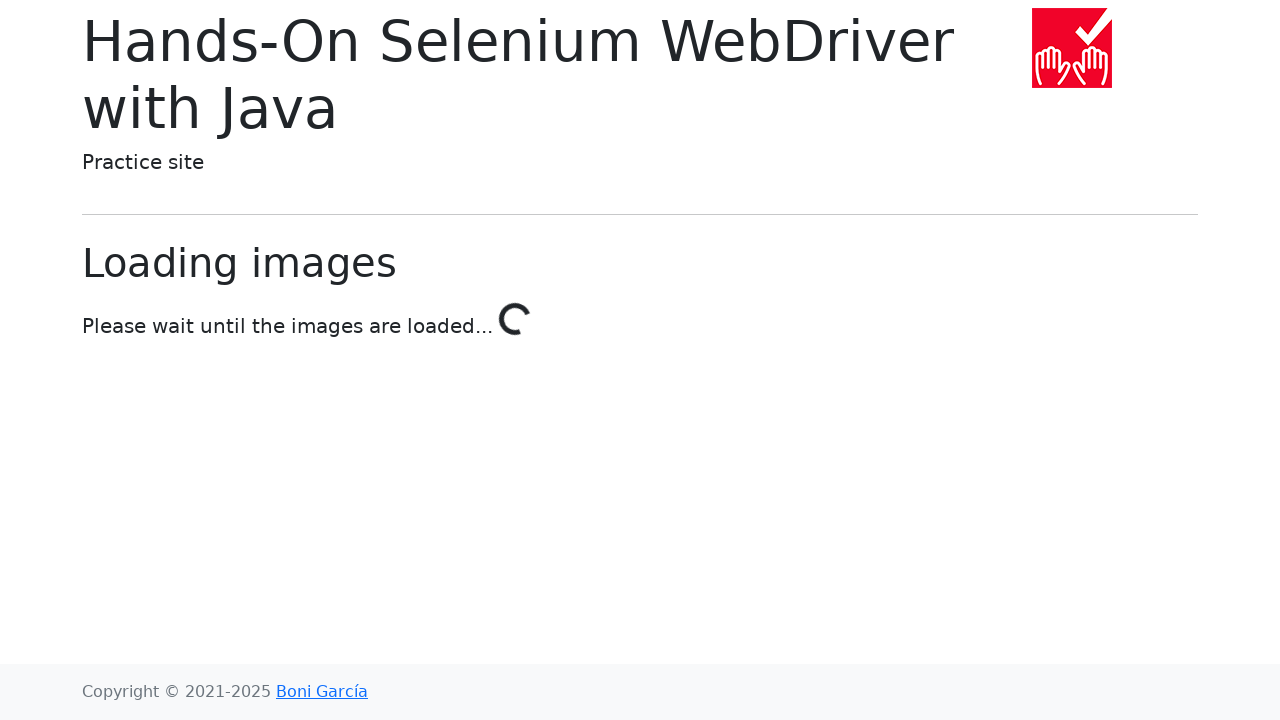

Waited for landscape image to load
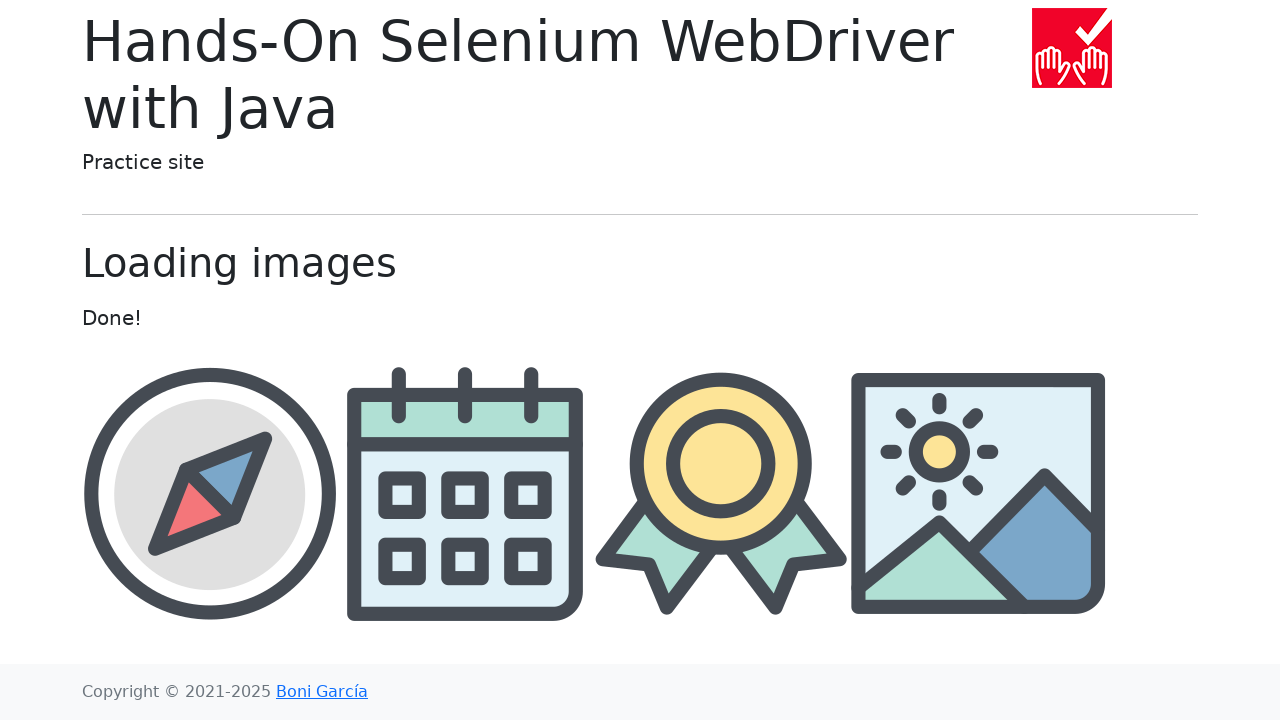

Located landscape image element
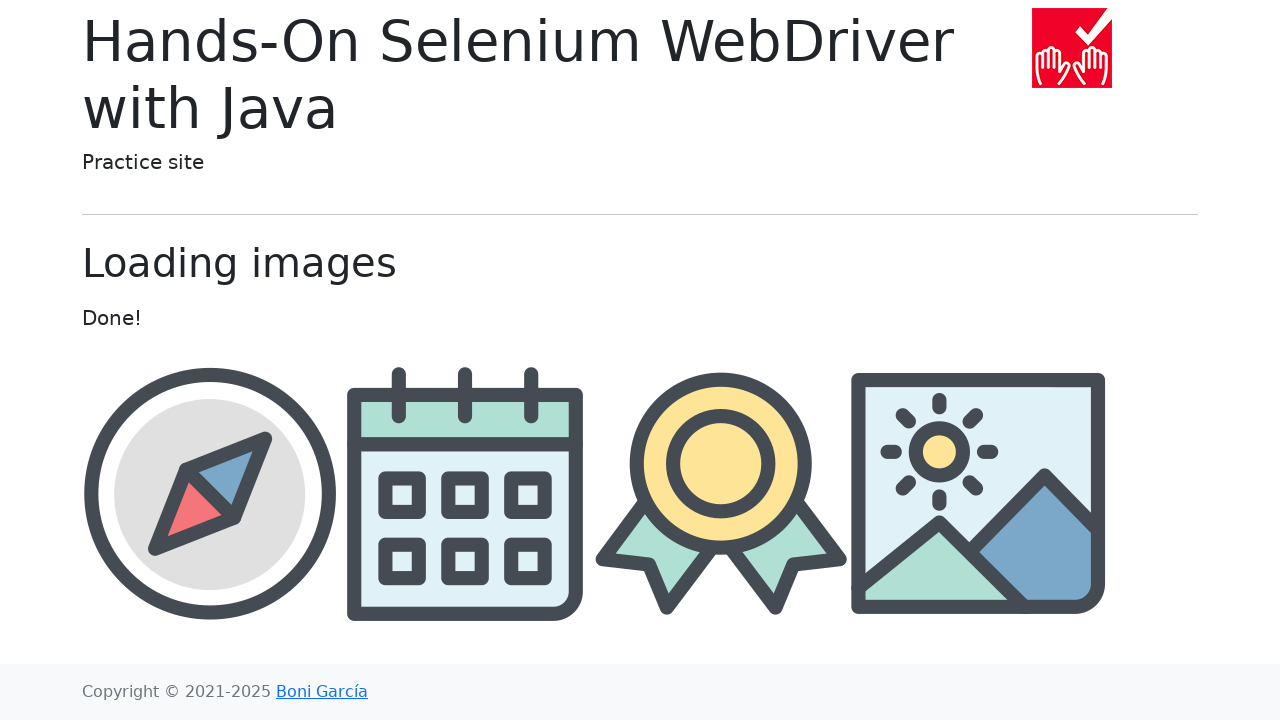

Retrieved image src attribute: img/landscape.png
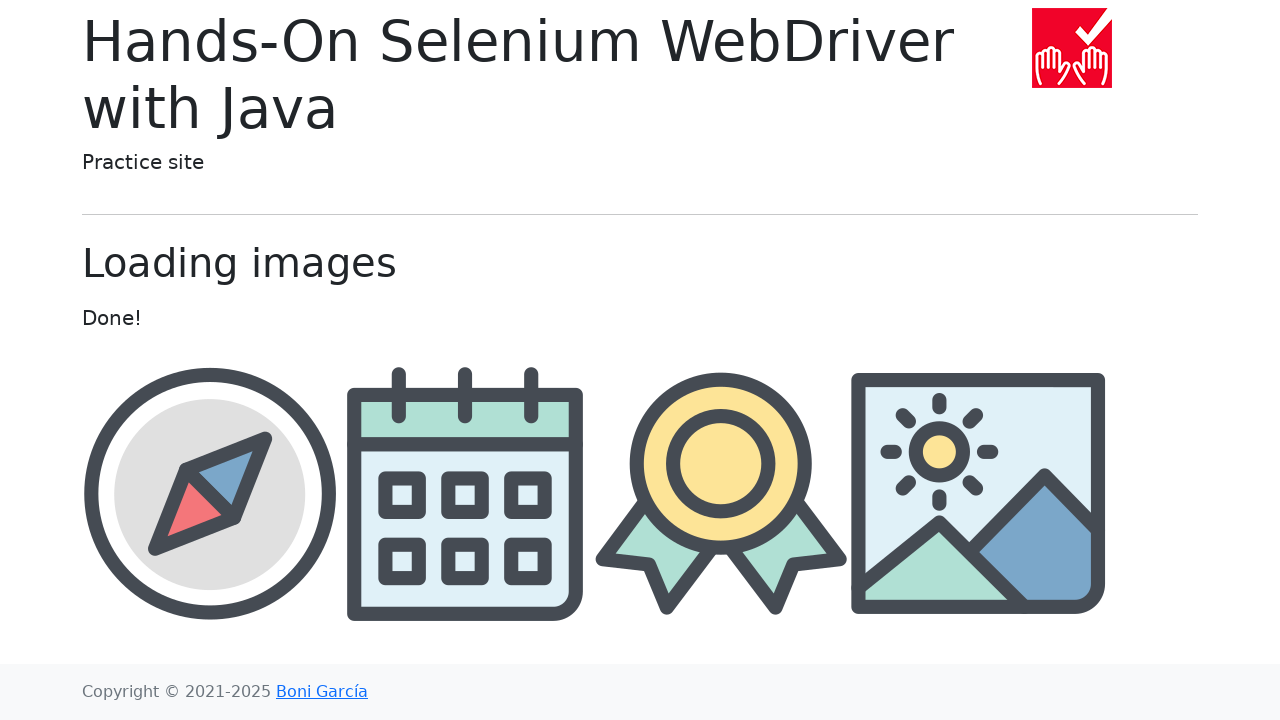

Verified that image src attribute is present and non-empty
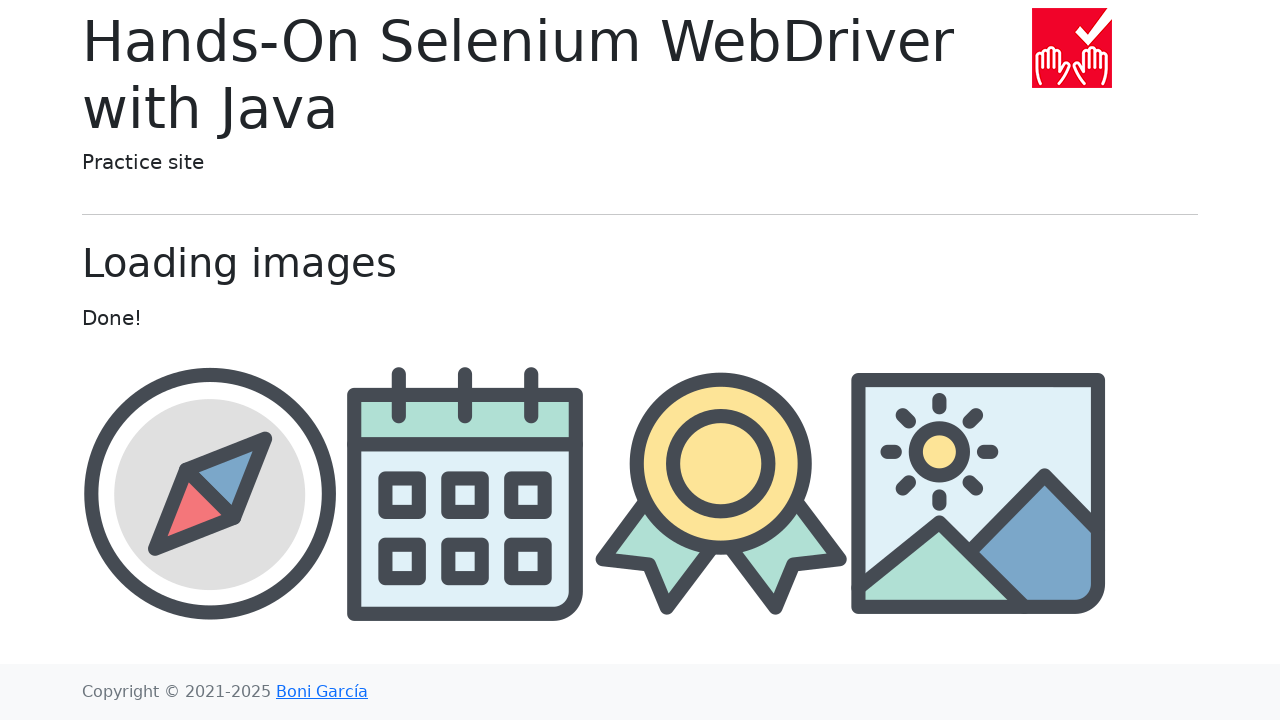

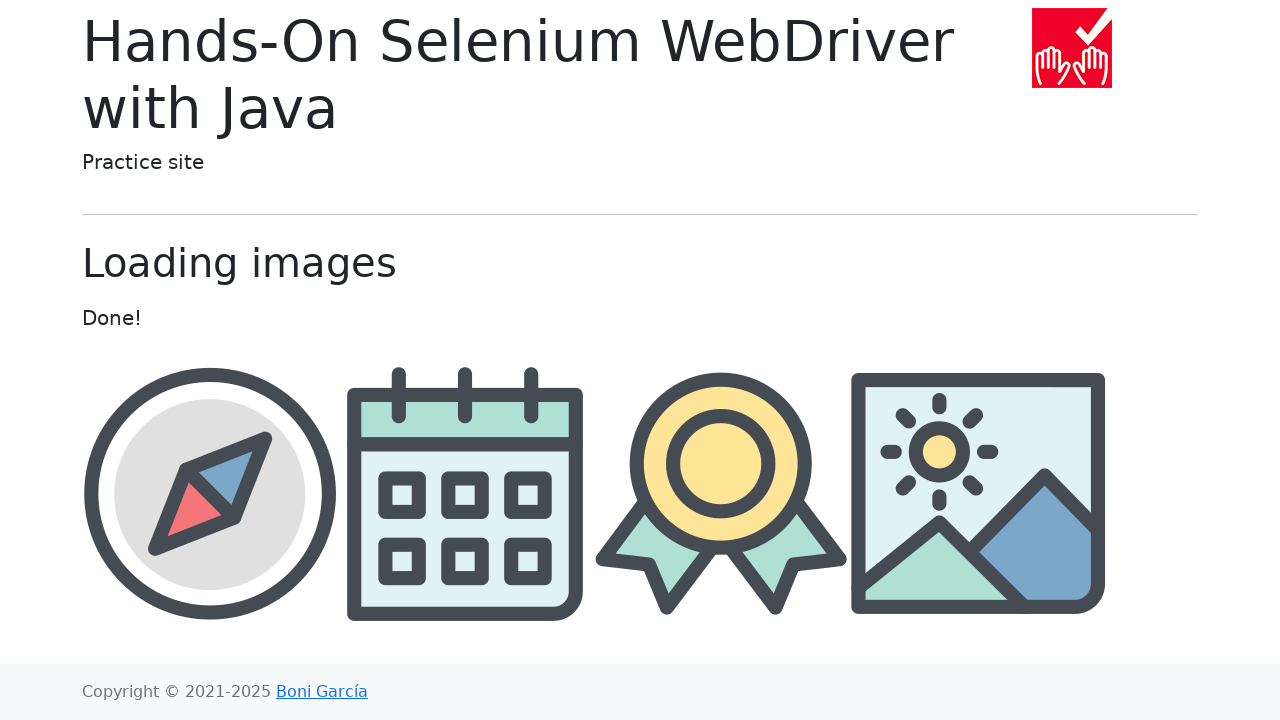